Tests checkbox handling by clicking on multiple checkboxes in a form, iterating through 4 checkbox elements and selecting each one.

Starting URL: http://www.tizag.com/htmlT/htmlcheckboxes.php

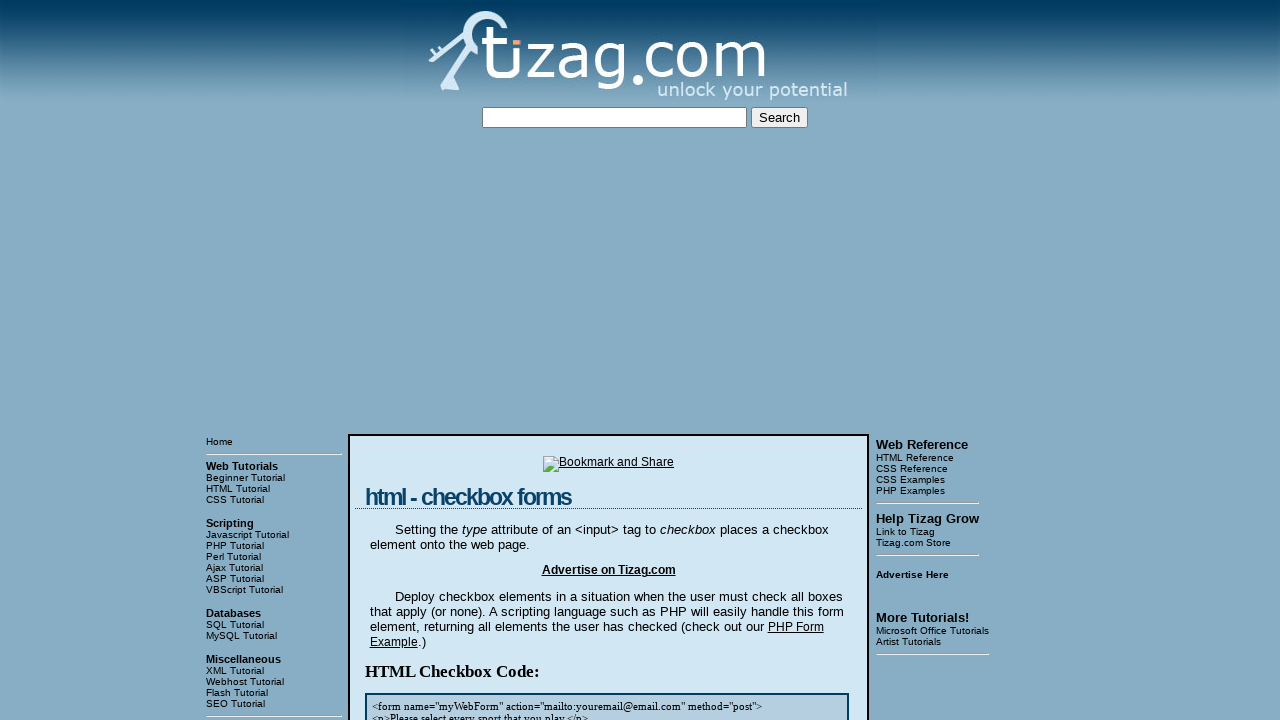

Navigated to checkbox handling test page
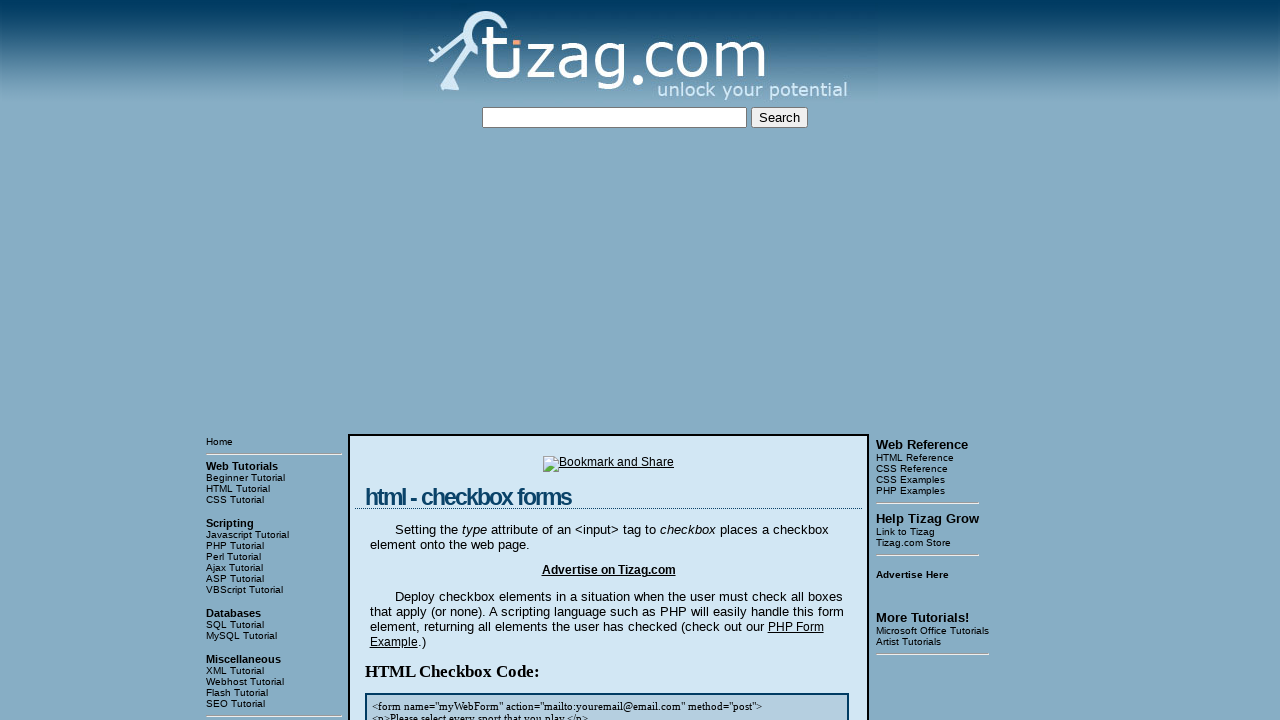

Clicked checkbox 1 in the form at (422, 360) on //div[4]/input[1]
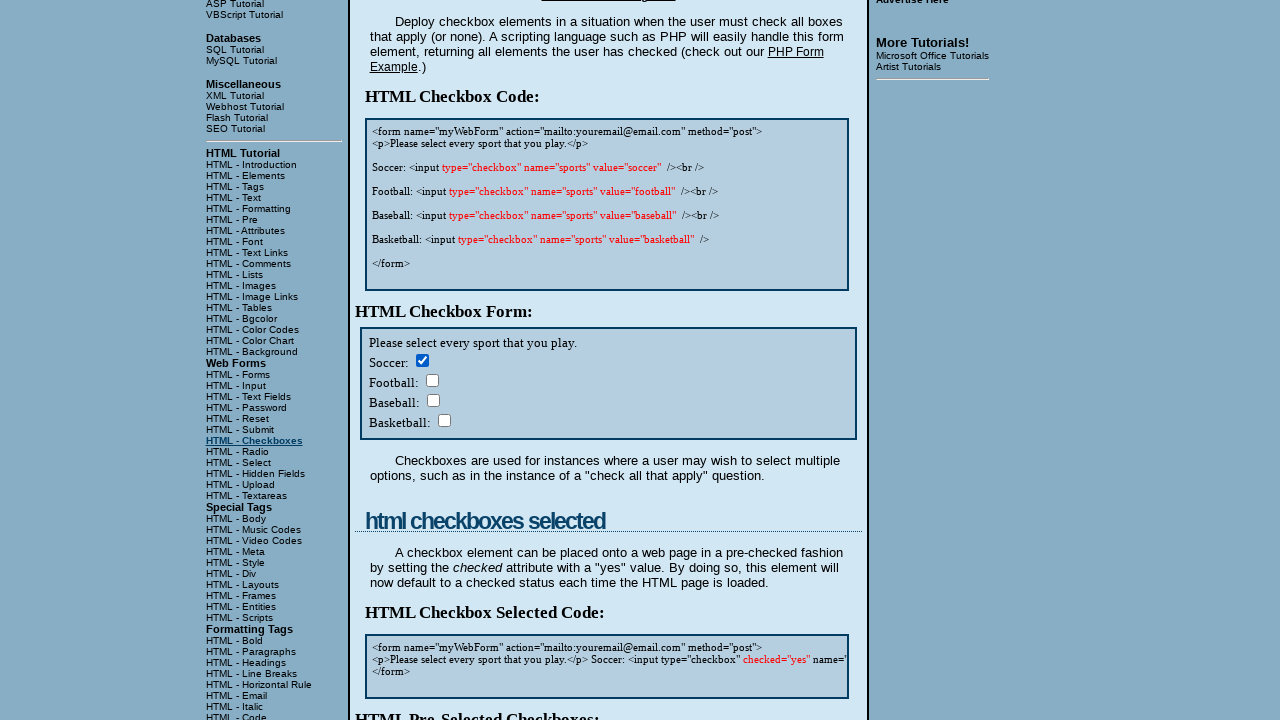

Clicked checkbox 2 in the form at (432, 380) on //div[4]/input[2]
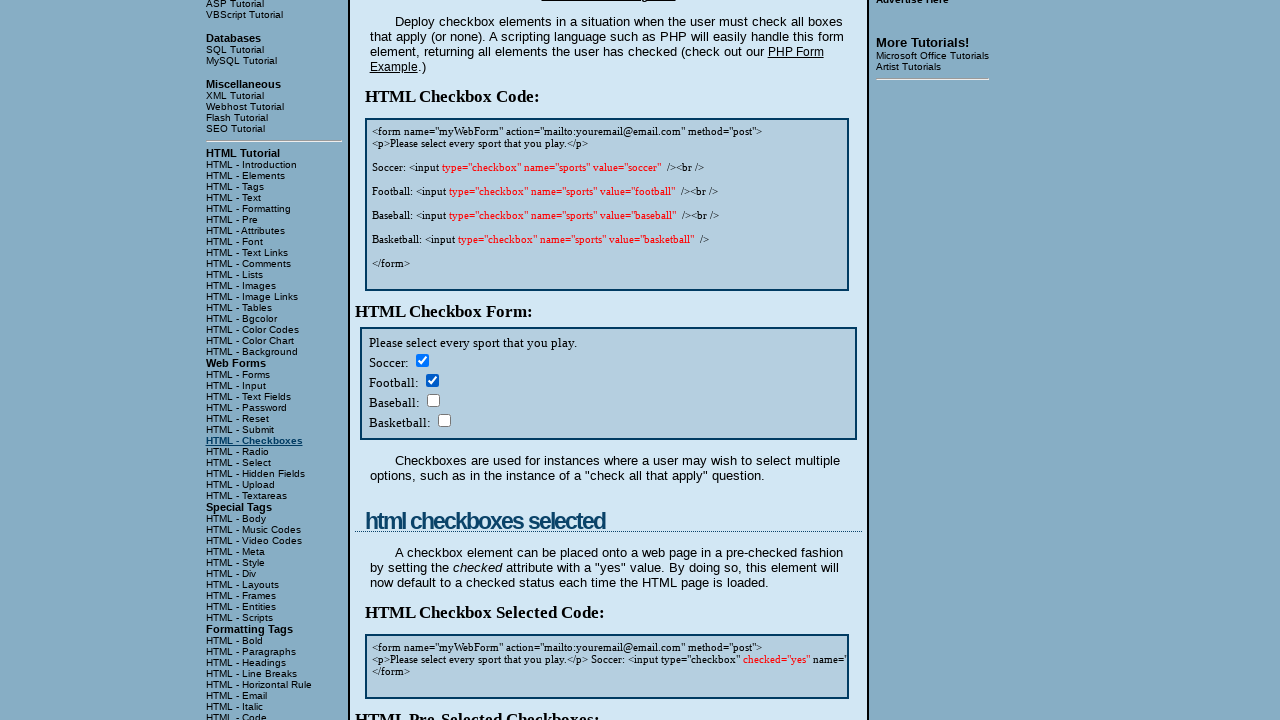

Clicked checkbox 3 in the form at (433, 400) on //div[4]/input[3]
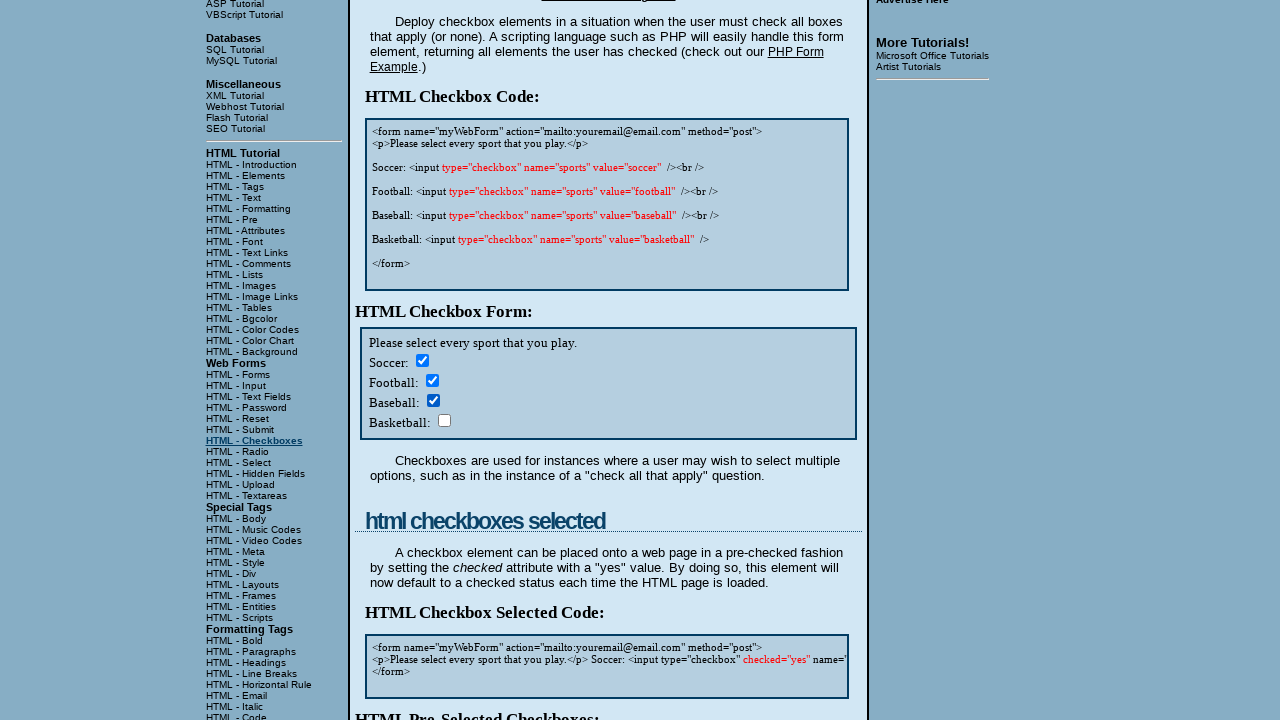

Clicked checkbox 4 in the form at (444, 420) on //div[4]/input[4]
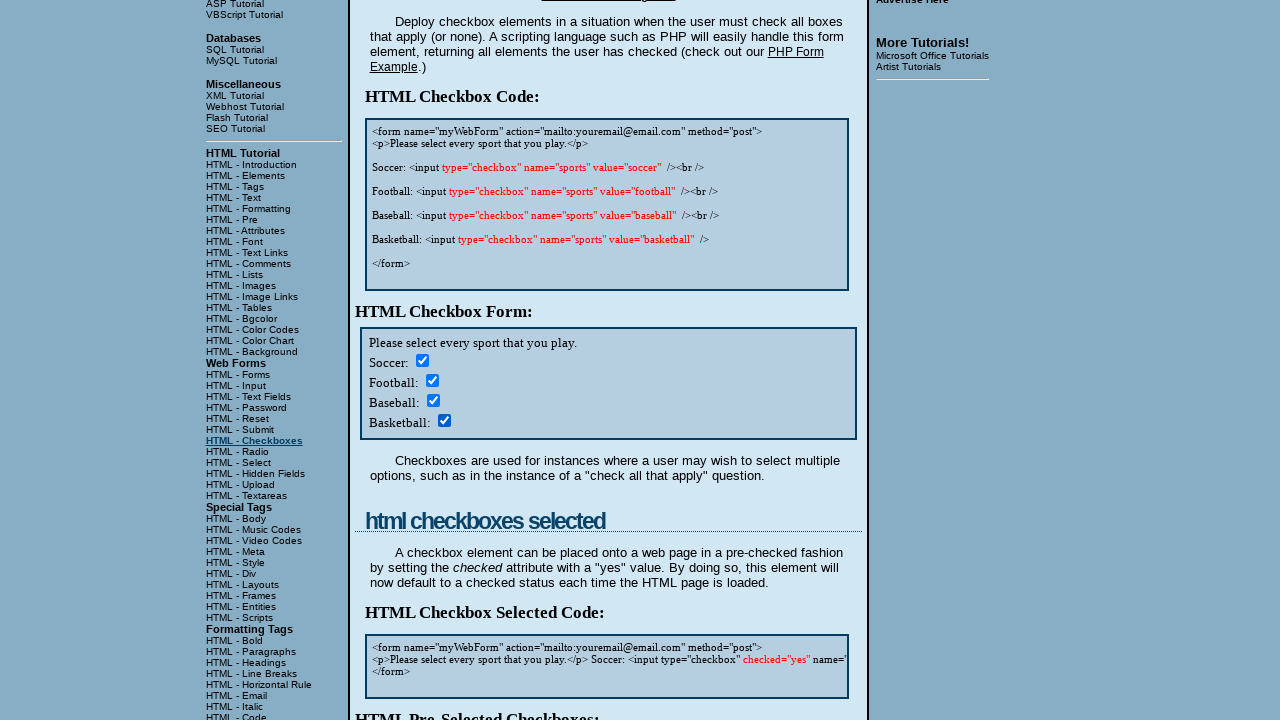

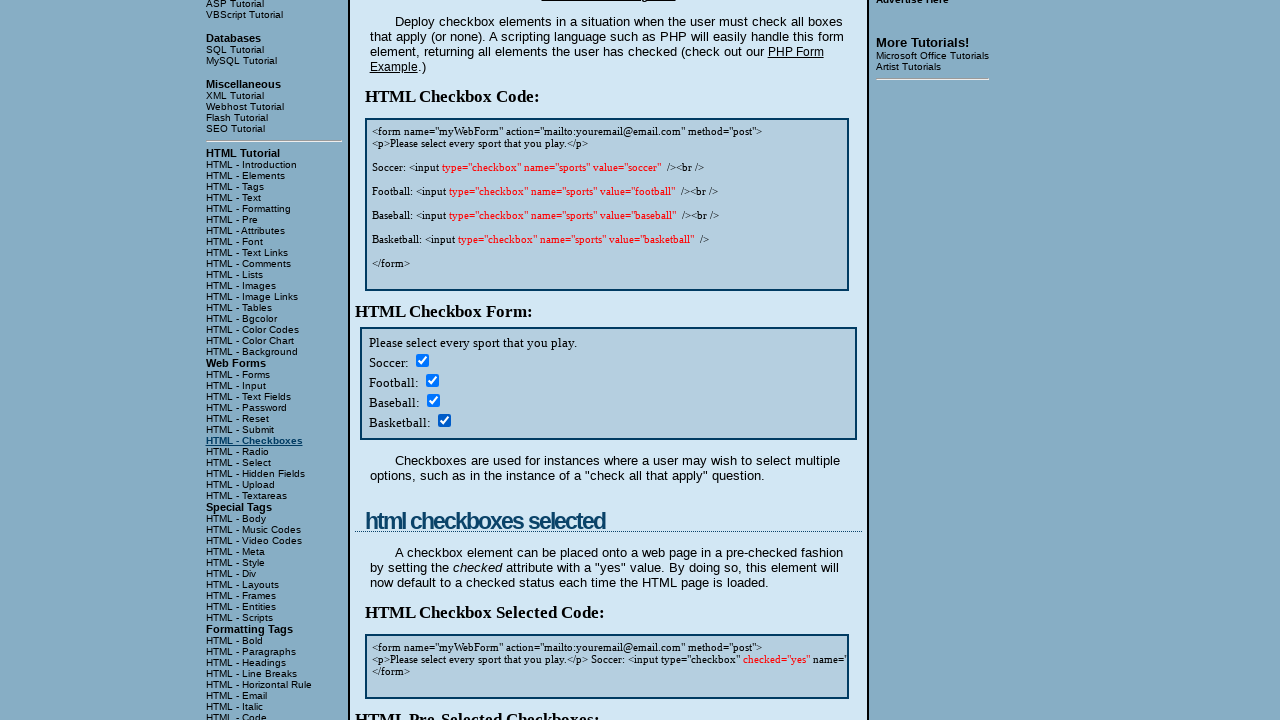